Tests dropdown selection functionality by randomly selecting one of the available options from a dropdown menu

Starting URL: http://the-internet.herokuapp.com/dropdown

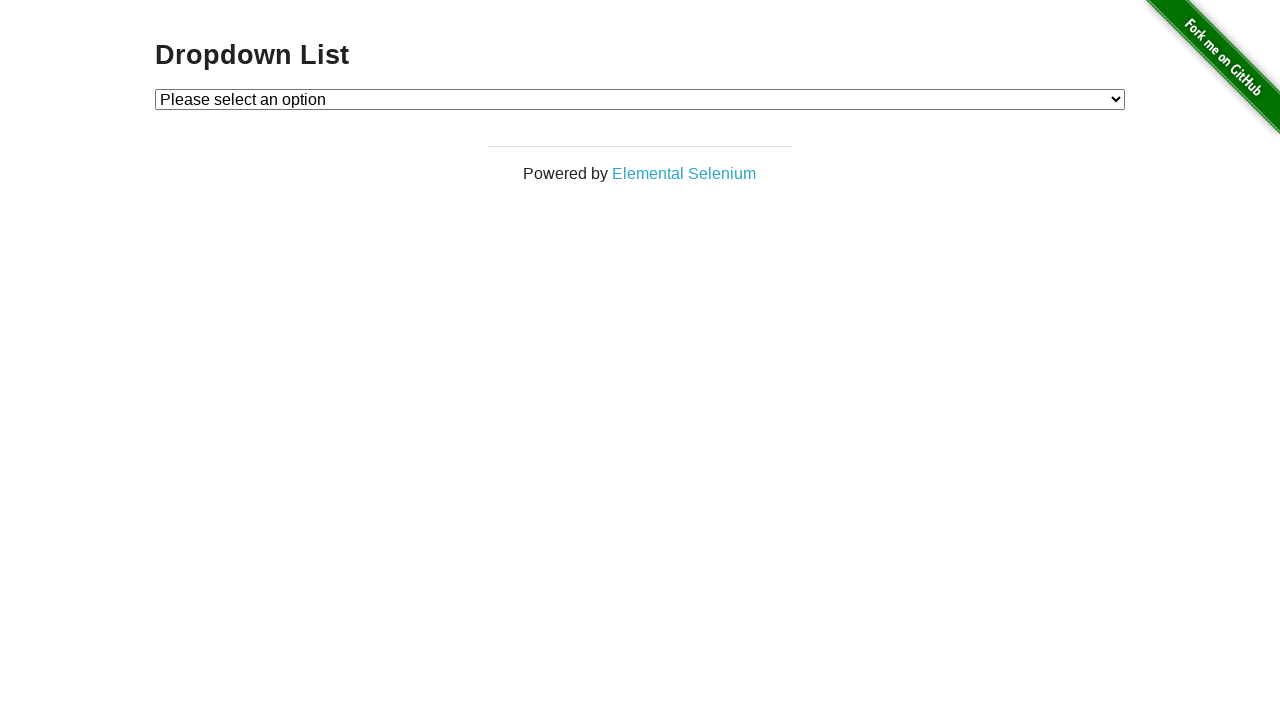

Navigated to dropdown test page
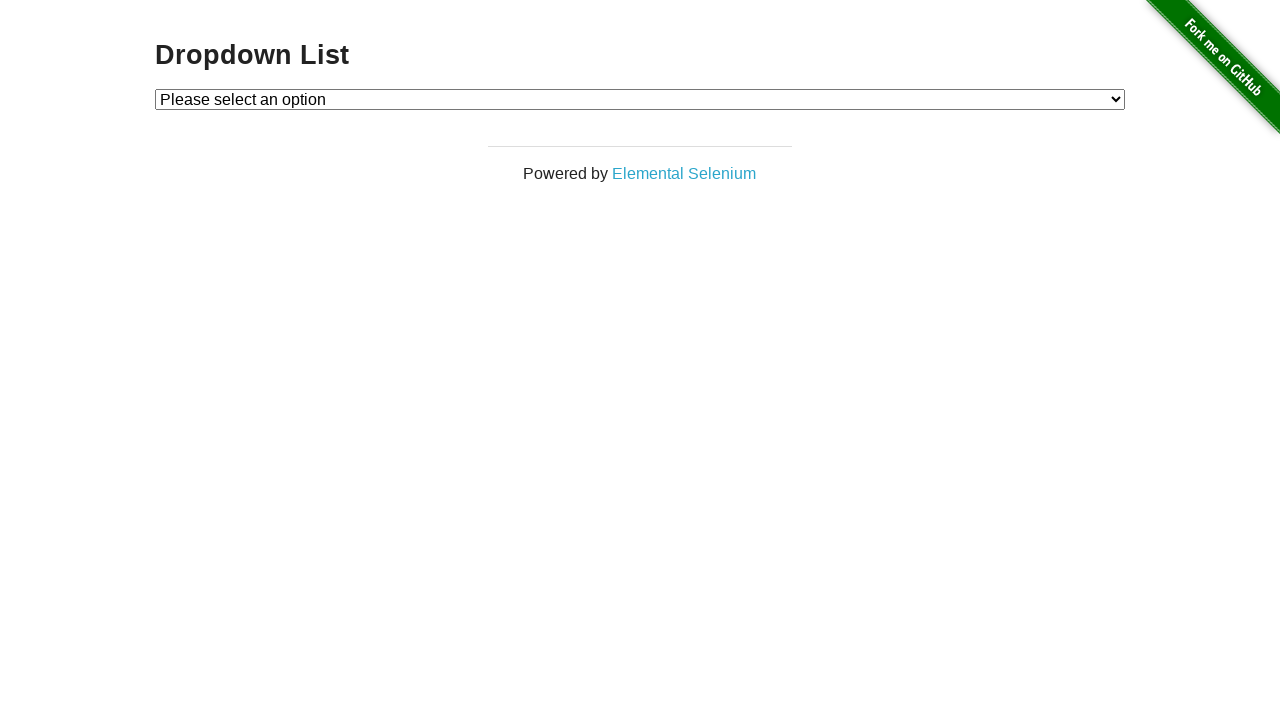

Selected dropdown option '1' on #dropdown
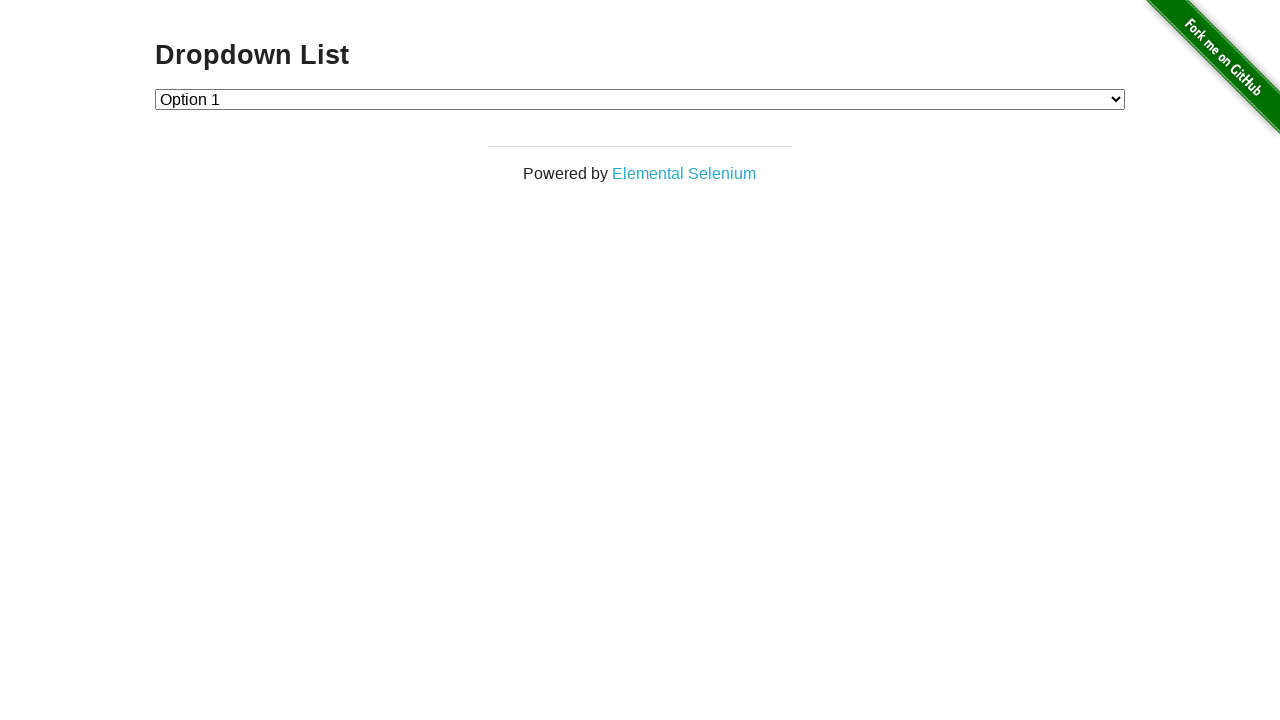

Waited for dropdown selection to be applied
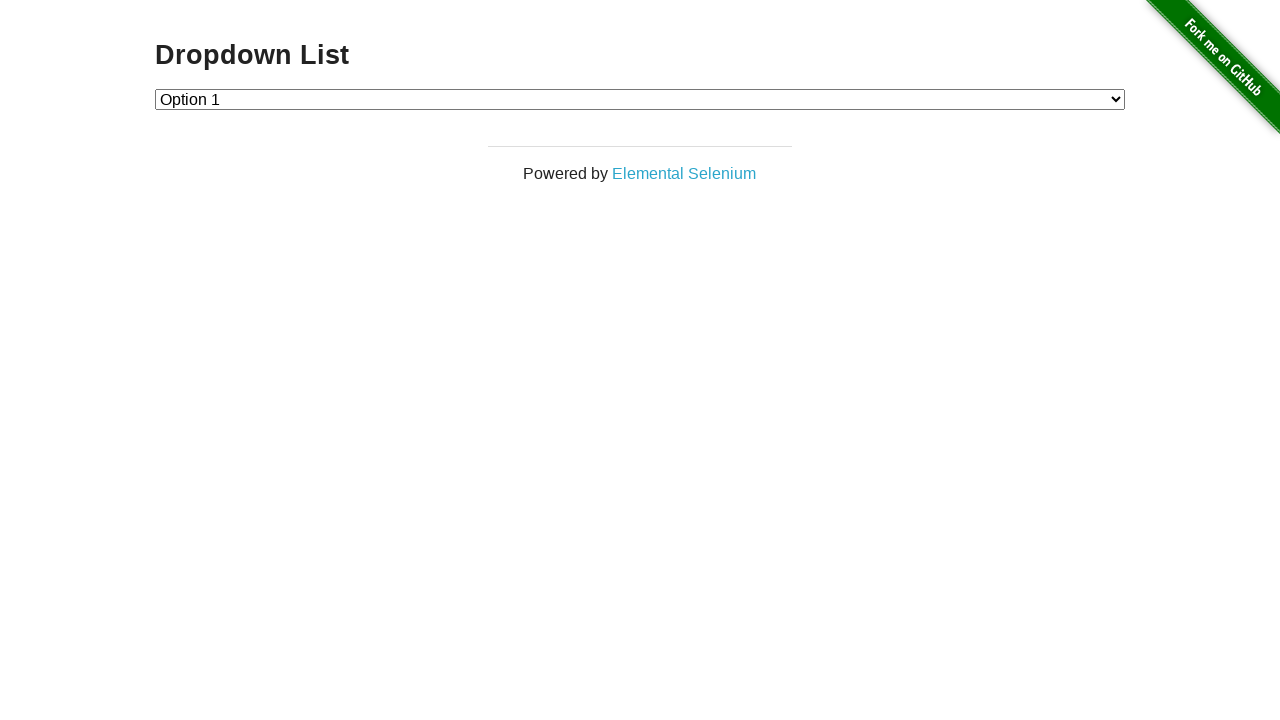

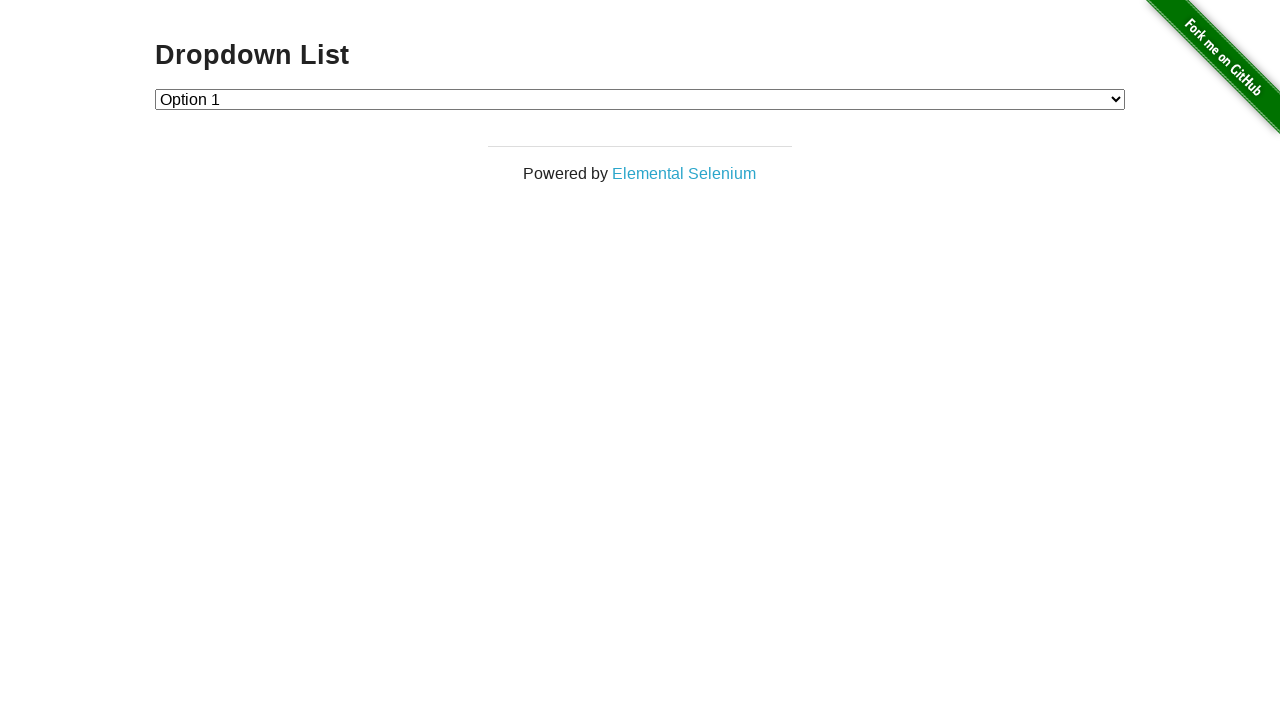